Navigates to the Ynet news website homepage and verifies the page loads successfully

Starting URL: https://www.ynet.co.il

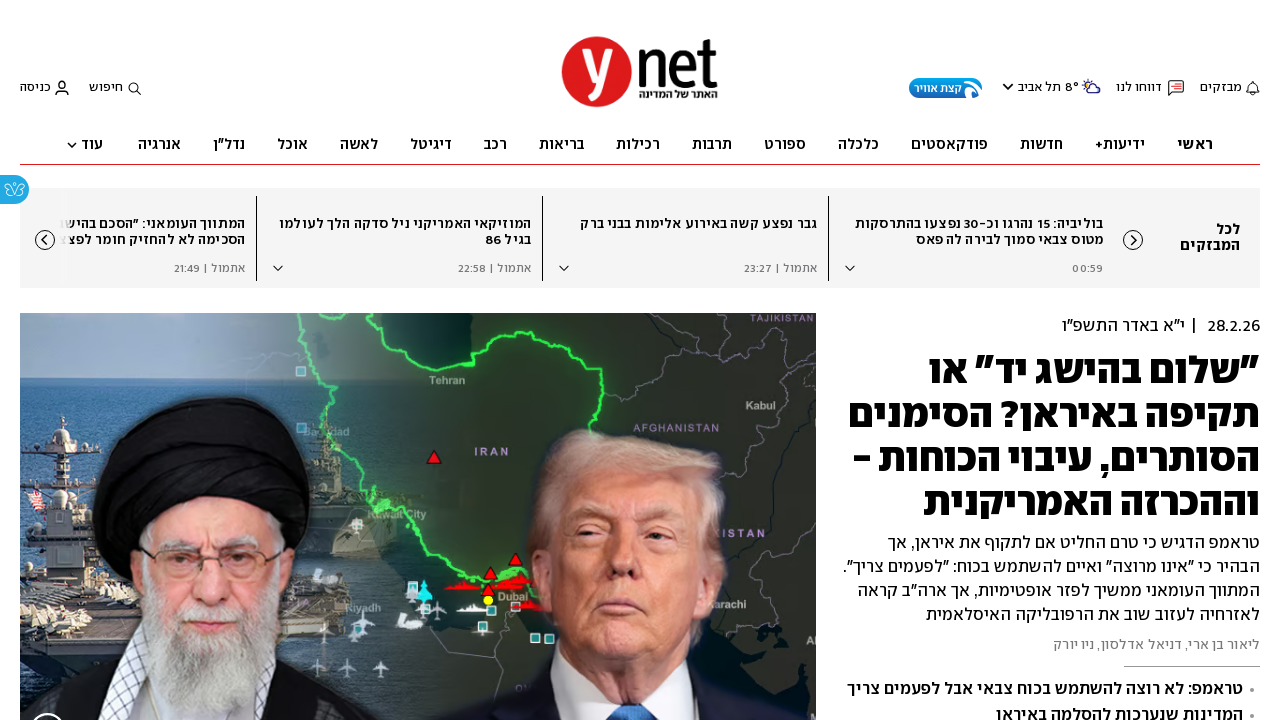

Waited for page DOM content to load
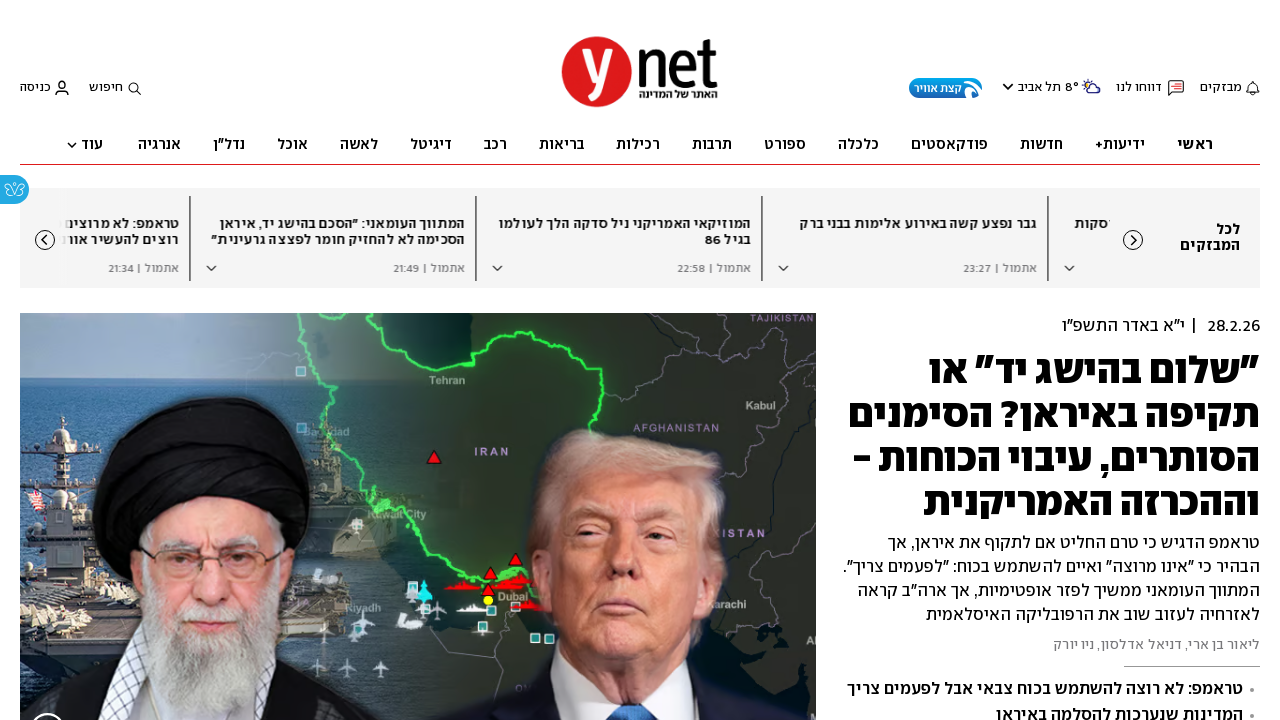

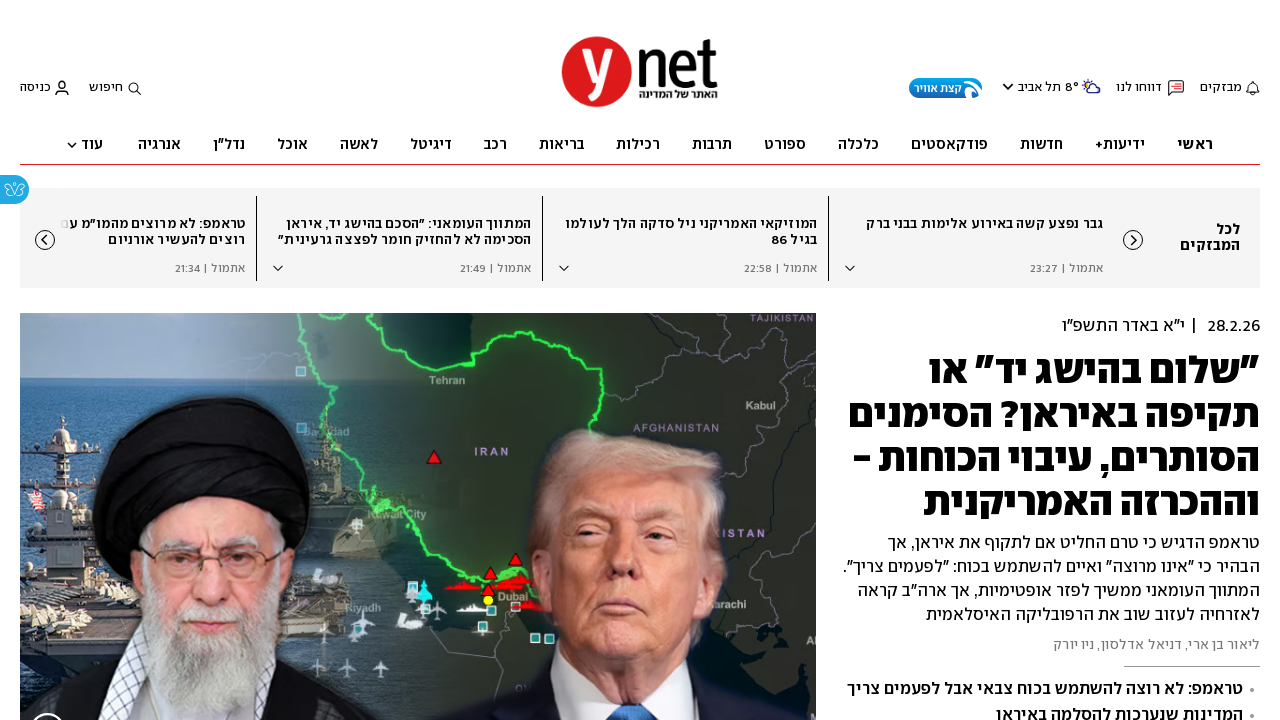